Tests HTML5 drag and drop by attempting to drag column A to column B position

Starting URL: https://automationfc.github.io/drag-drop-html5/

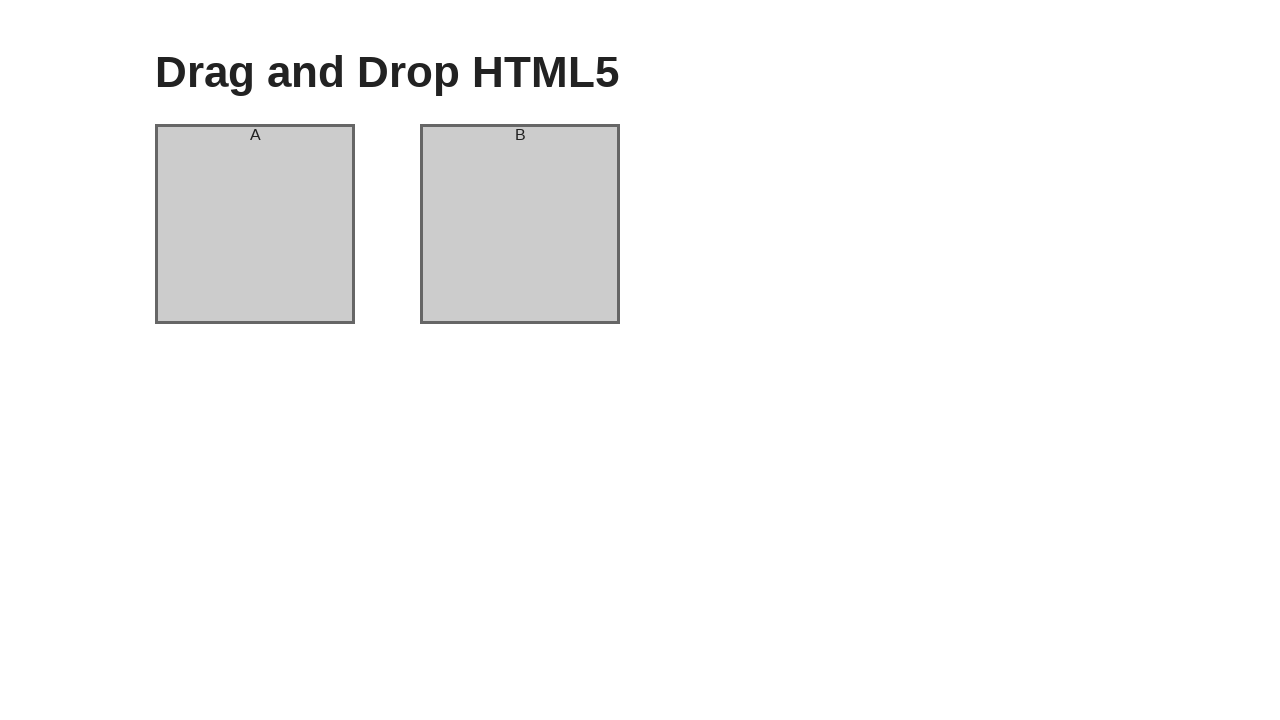

Located source element (column A)
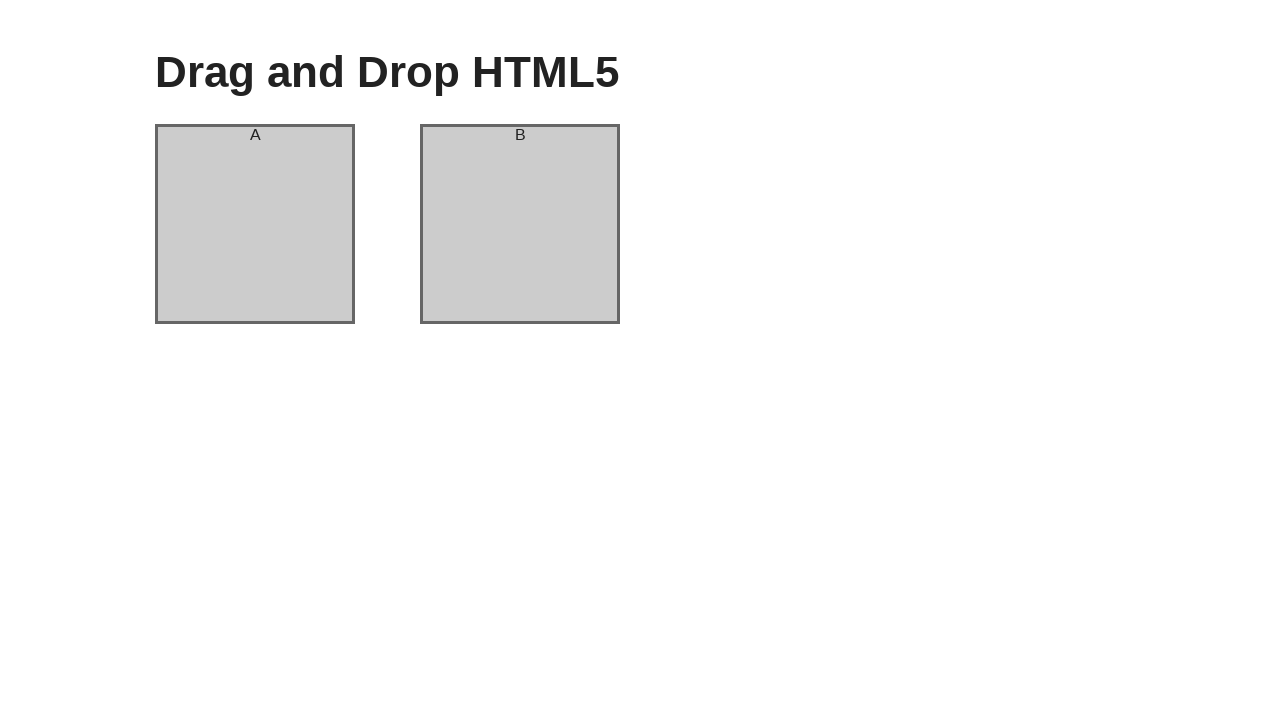

Located target element (column B)
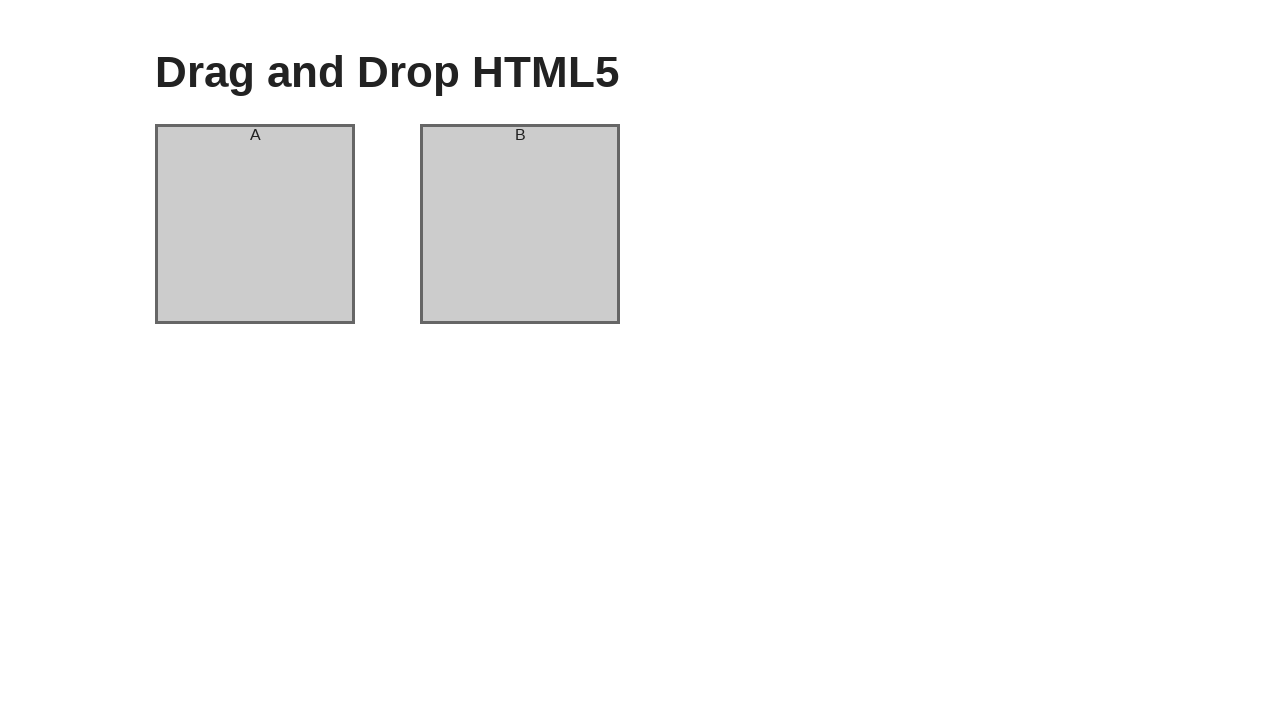

Dragged column A to column B position at (520, 224)
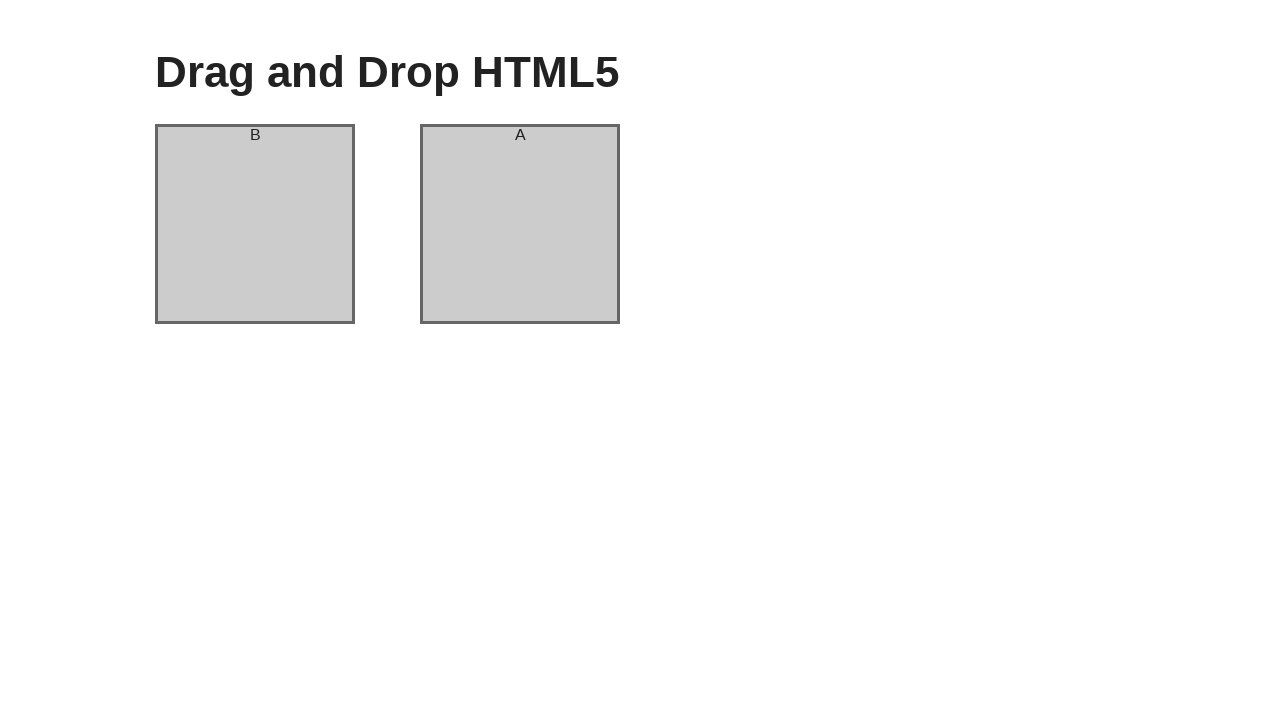

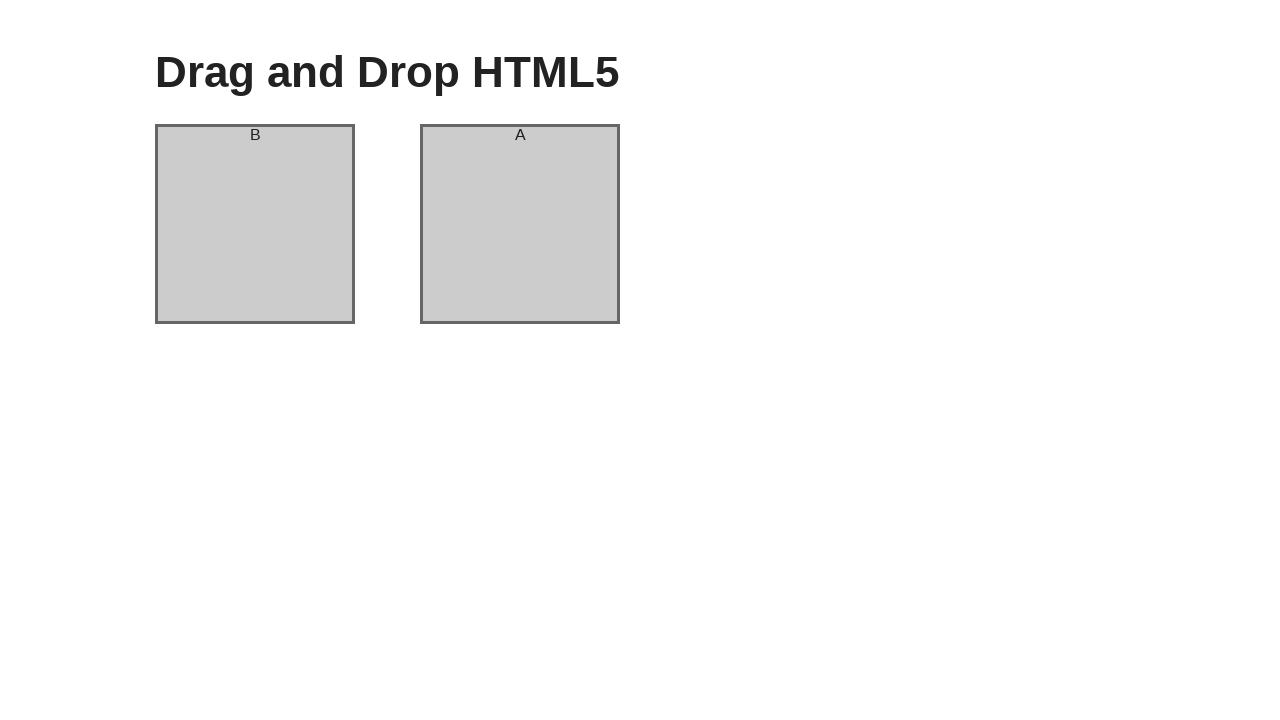